Tests mouse hover functionality by hovering over a dropdown button and clicking on a specific menu item

Starting URL: https://seleniumpractise.blogspot.com/2016/08/how-to-perform-mouse-hover-in-selenium.html

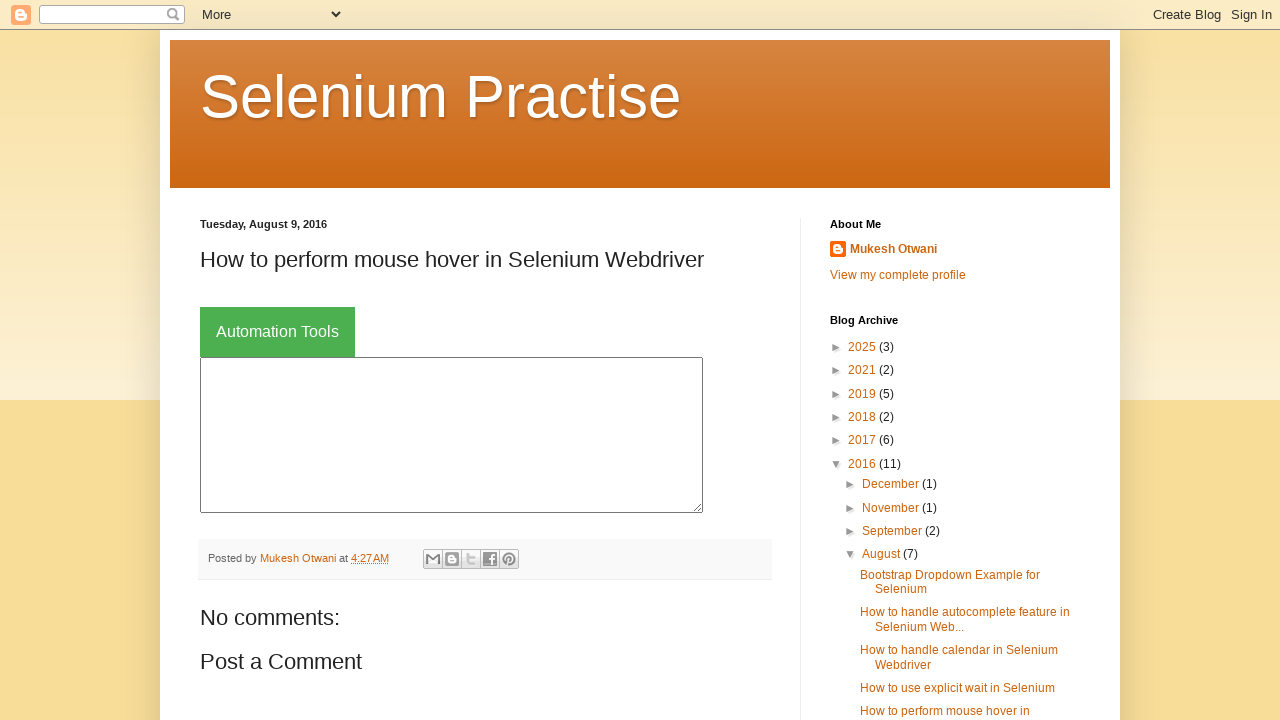

Navigated to mouse hover demo page
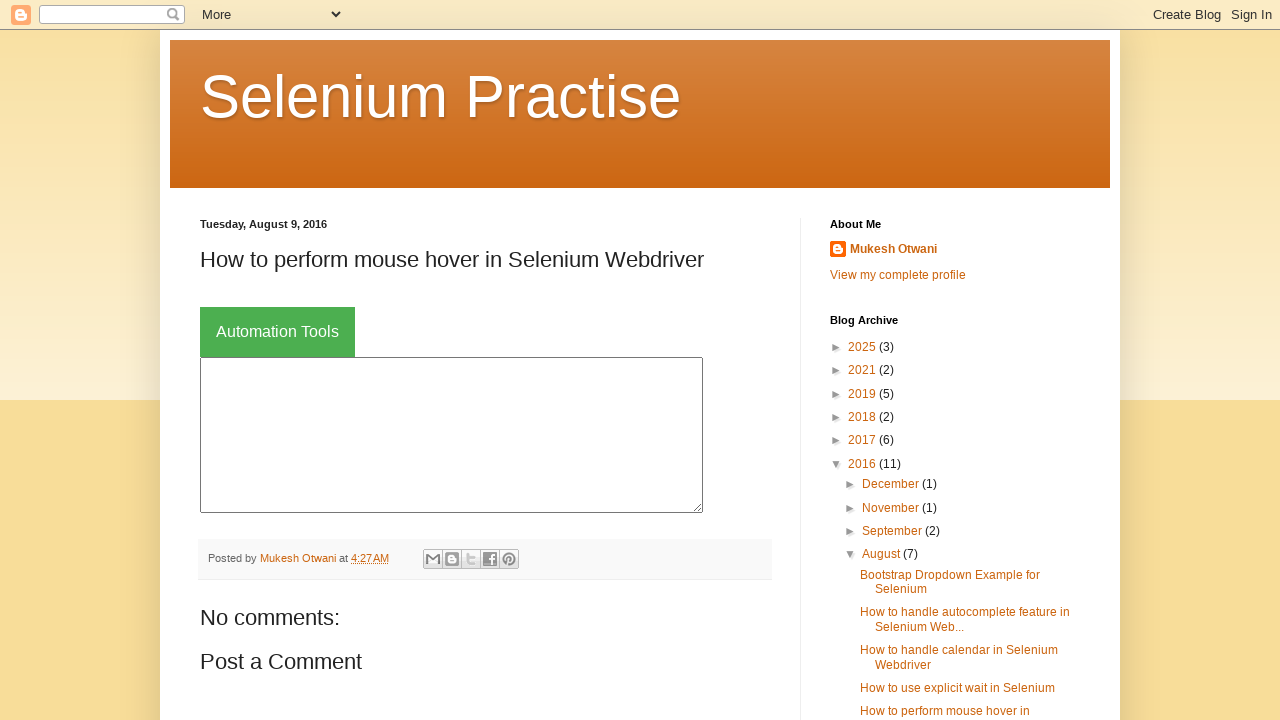

Hovered over Automation Tools button at (278, 332) on xpath=//button[text()='Automation Tools']
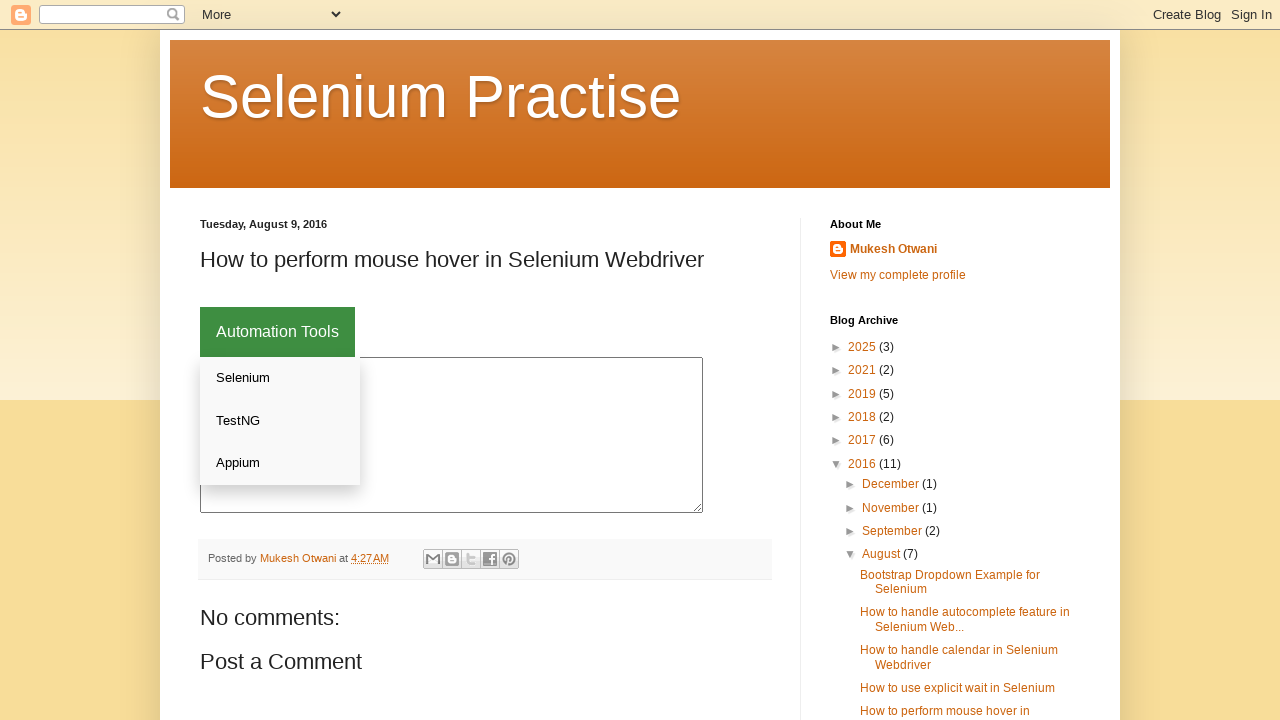

Dropdown menu appeared and became visible
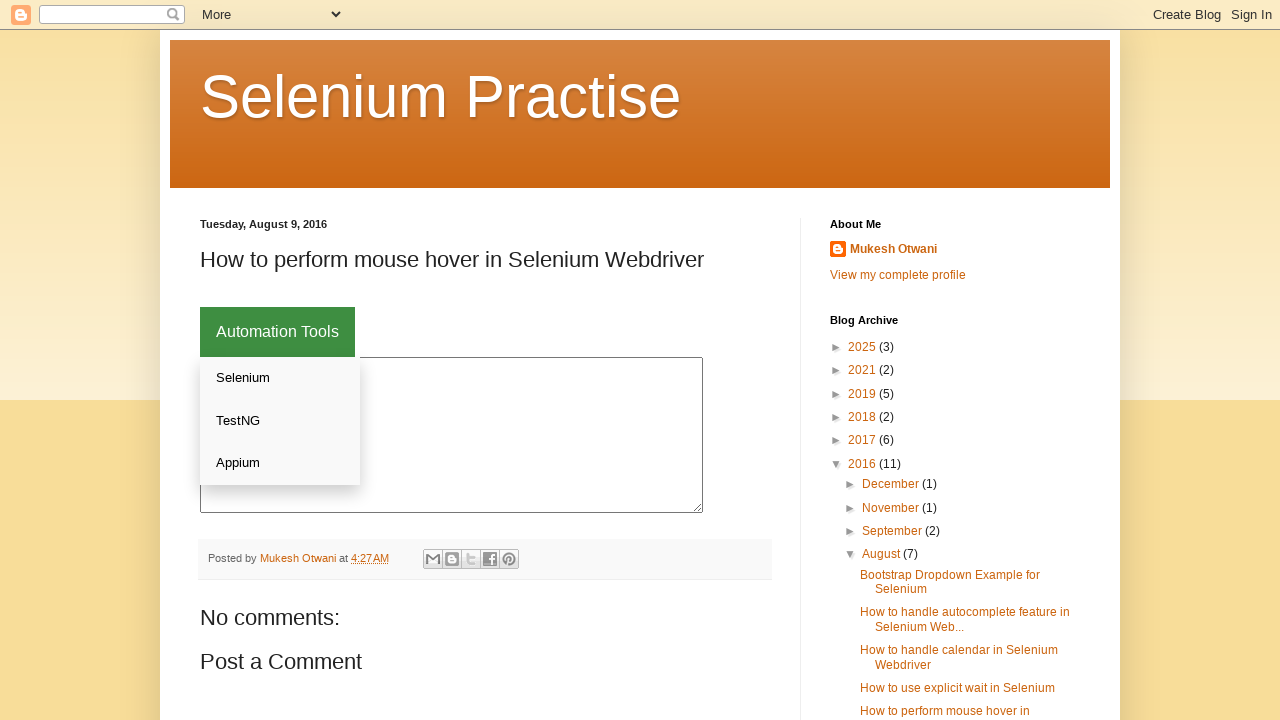

Clicked on Appium menu item from dropdown at (280, 463) on div.dropdown-content>a >> nth=2
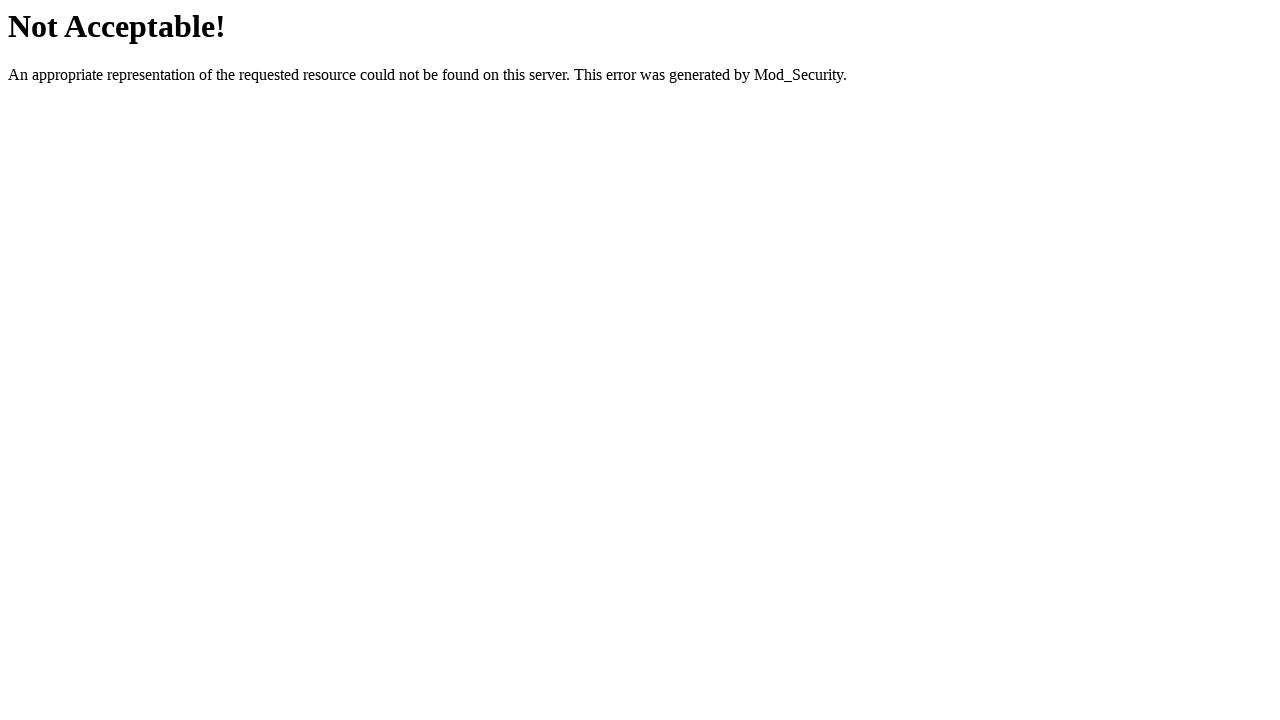

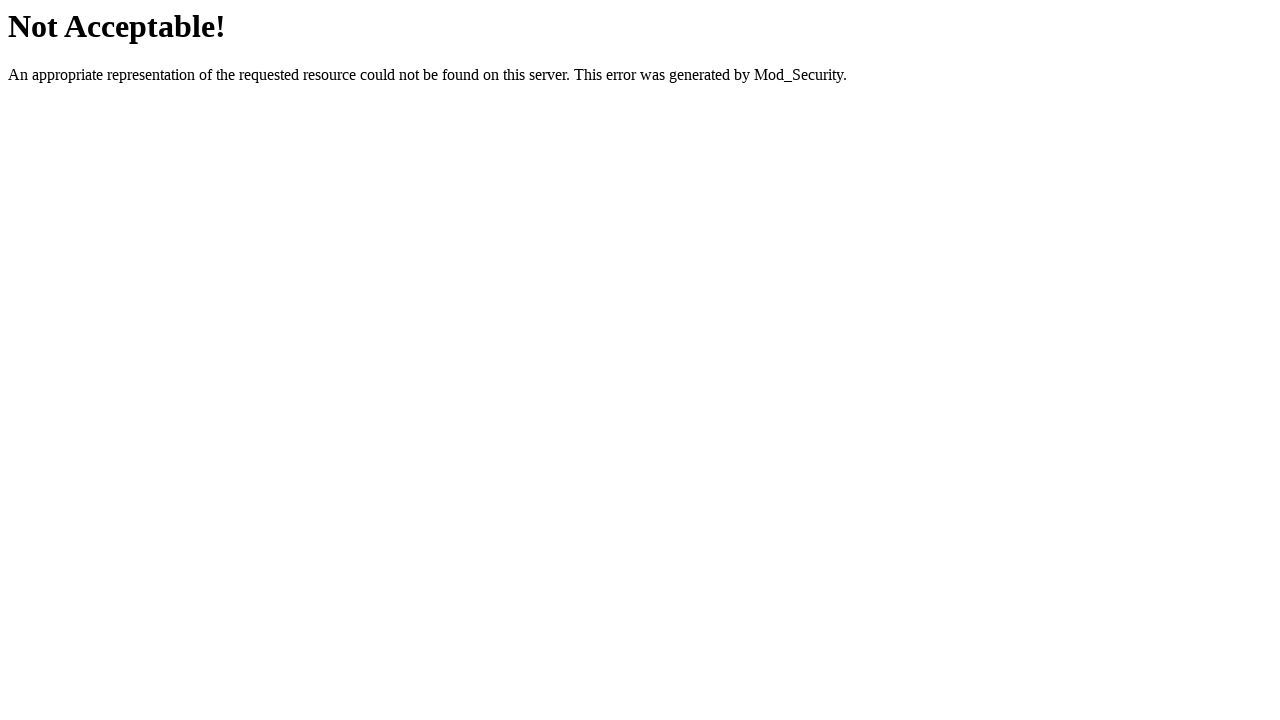